Tests right-click context menu functionality by performing a right-click on an element and selecting the Paste option from the context menu

Starting URL: https://swisnl.github.io/jQuery-contextMenu/demo.html

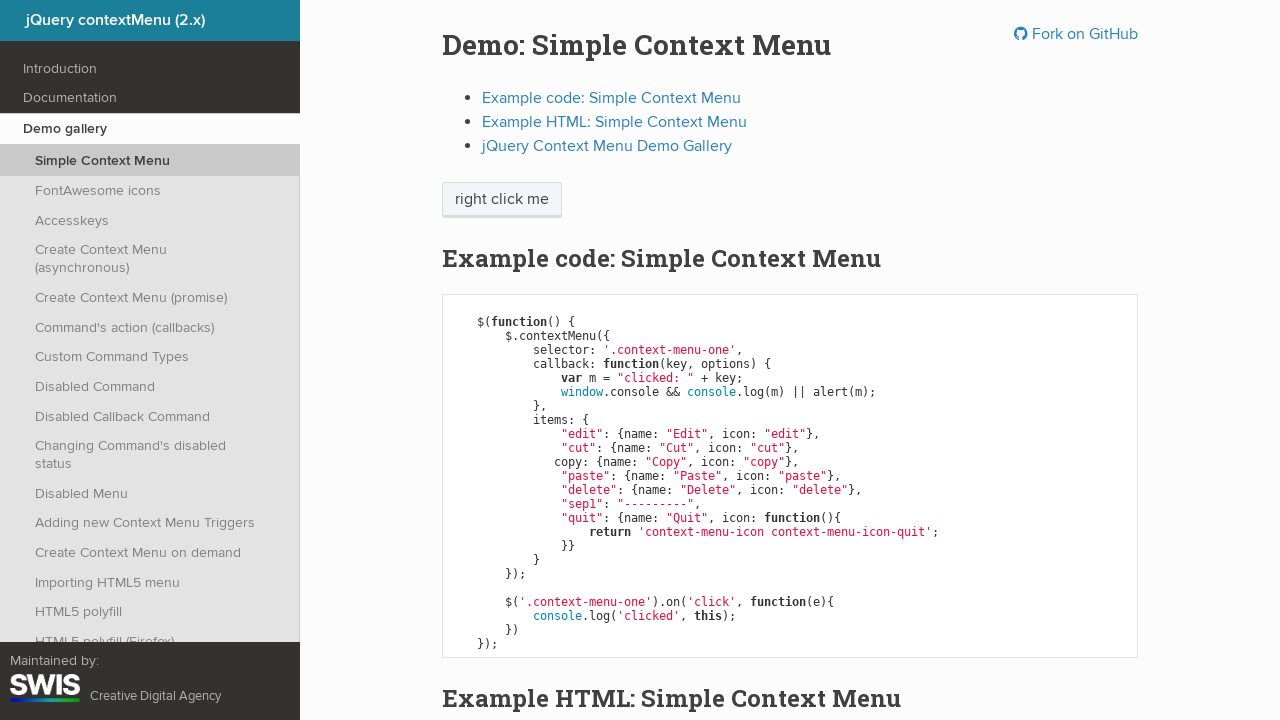

Located 'right click me' element
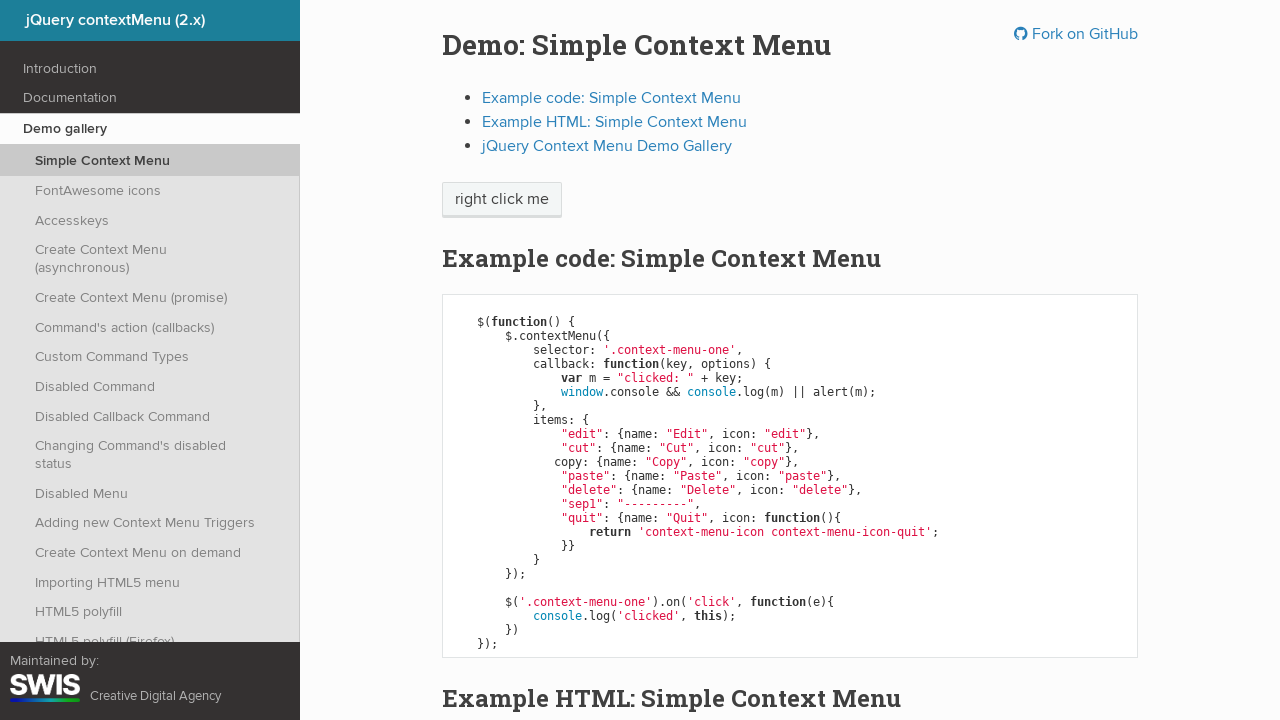

Performed right-click on 'right click me' element to open context menu at (502, 200) on xpath=//span[normalize-space()='right click me']
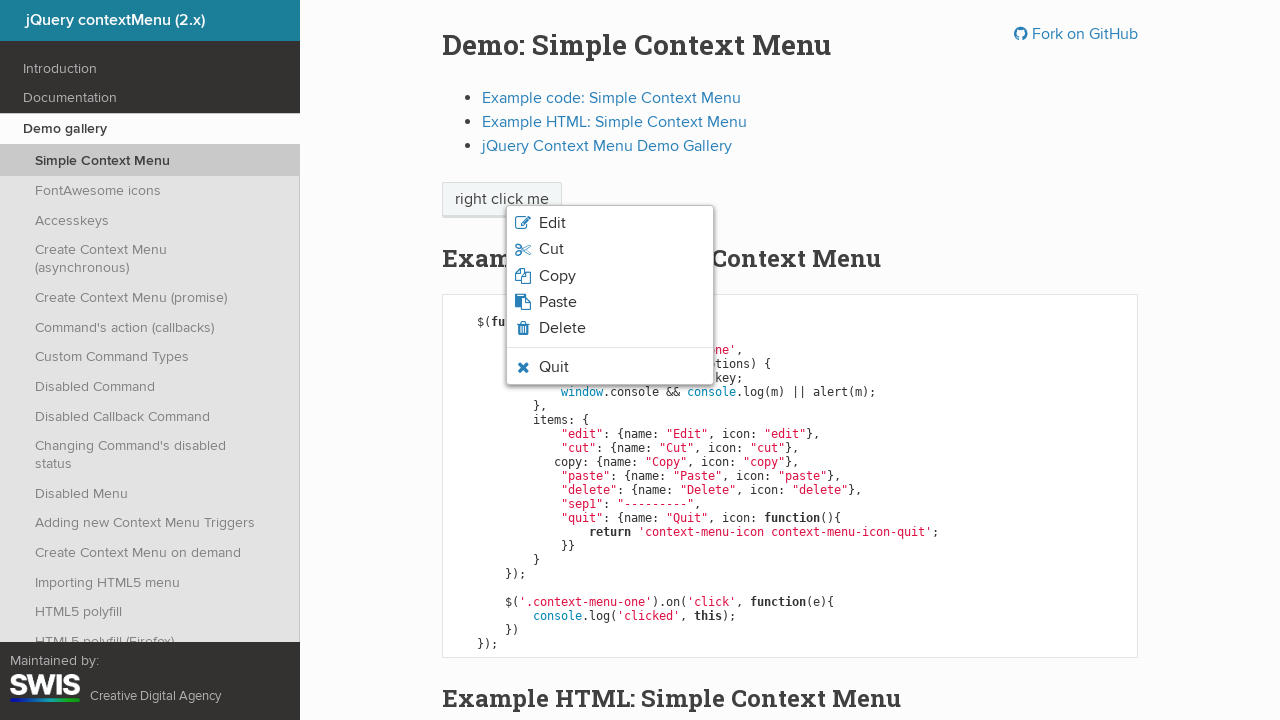

Clicked 'Paste' option from context menu at (558, 302) on xpath=//span[normalize-space()='Paste']
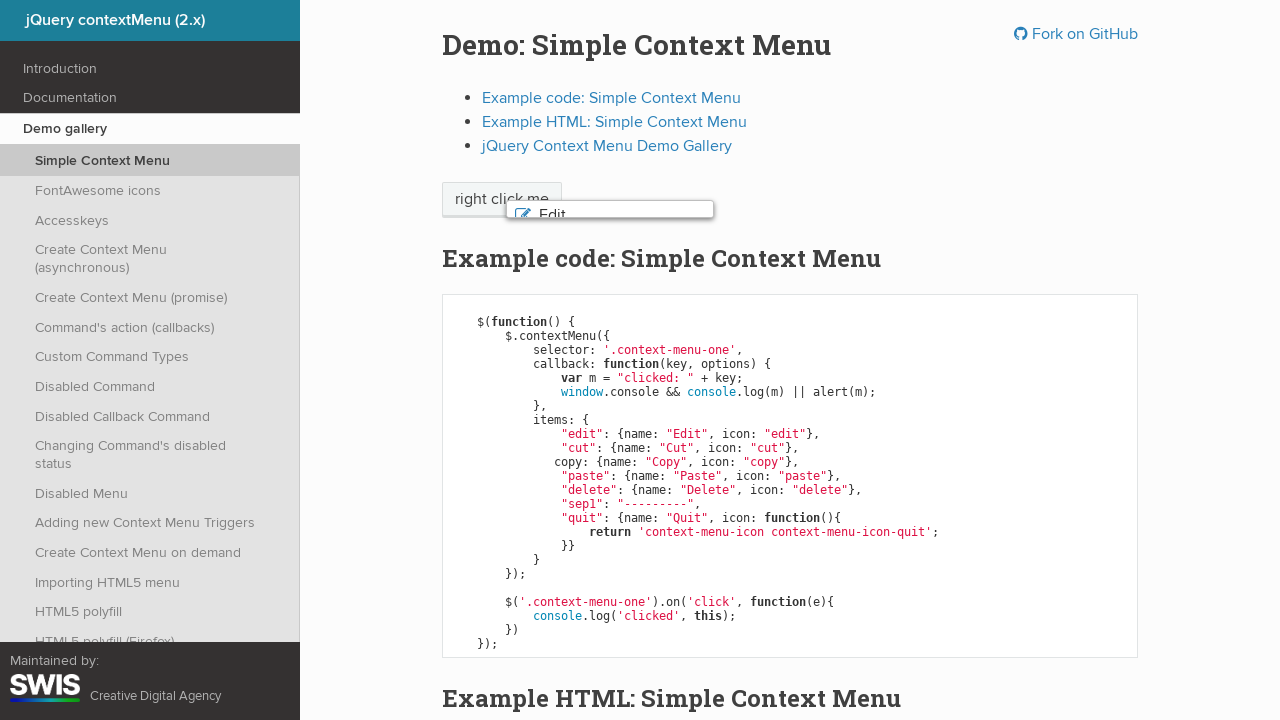

Set up dialog handler to accept alert
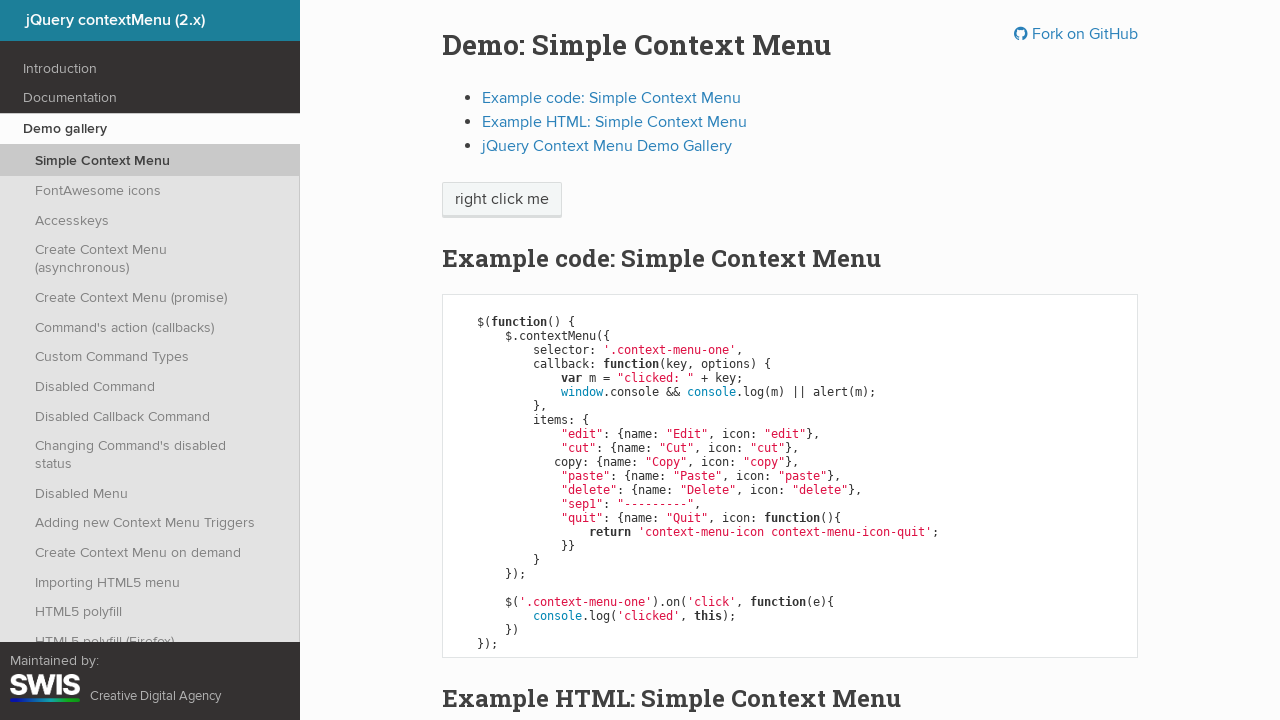

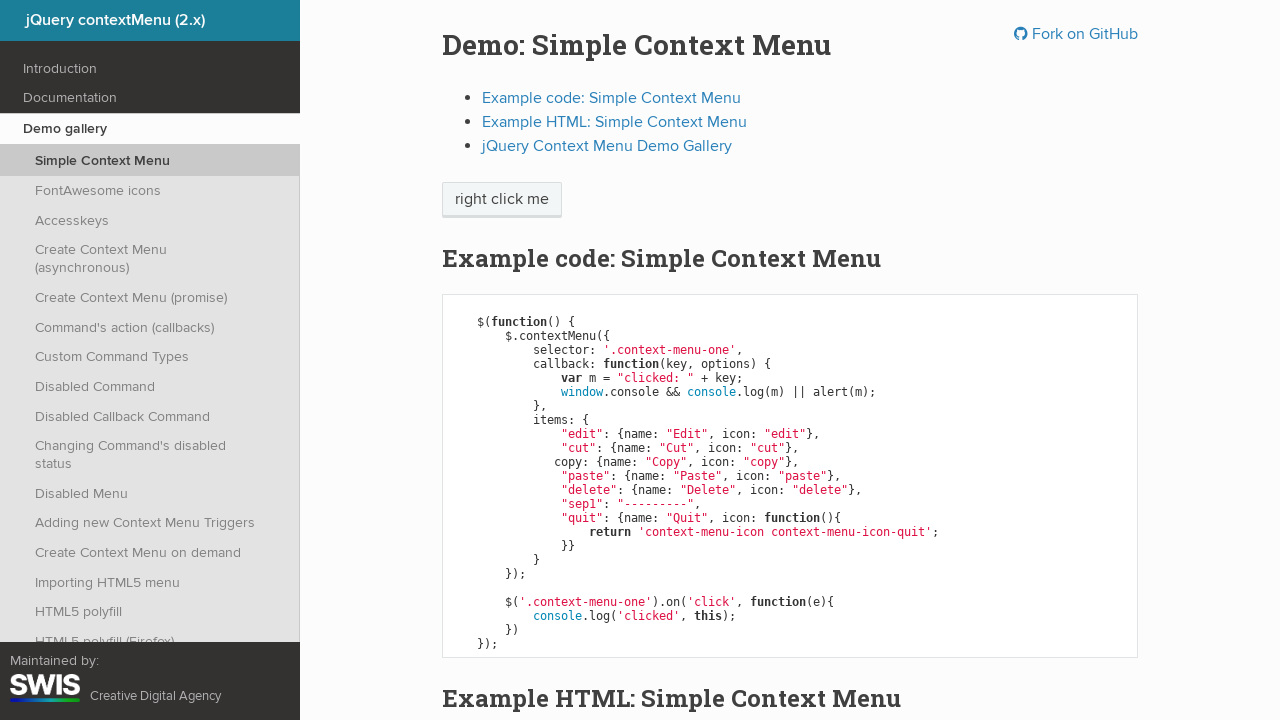